Tests that edits are cancelled when pressing Escape by editing an item and pressing Escape to revert changes.

Starting URL: https://demo.playwright.dev/todomvc

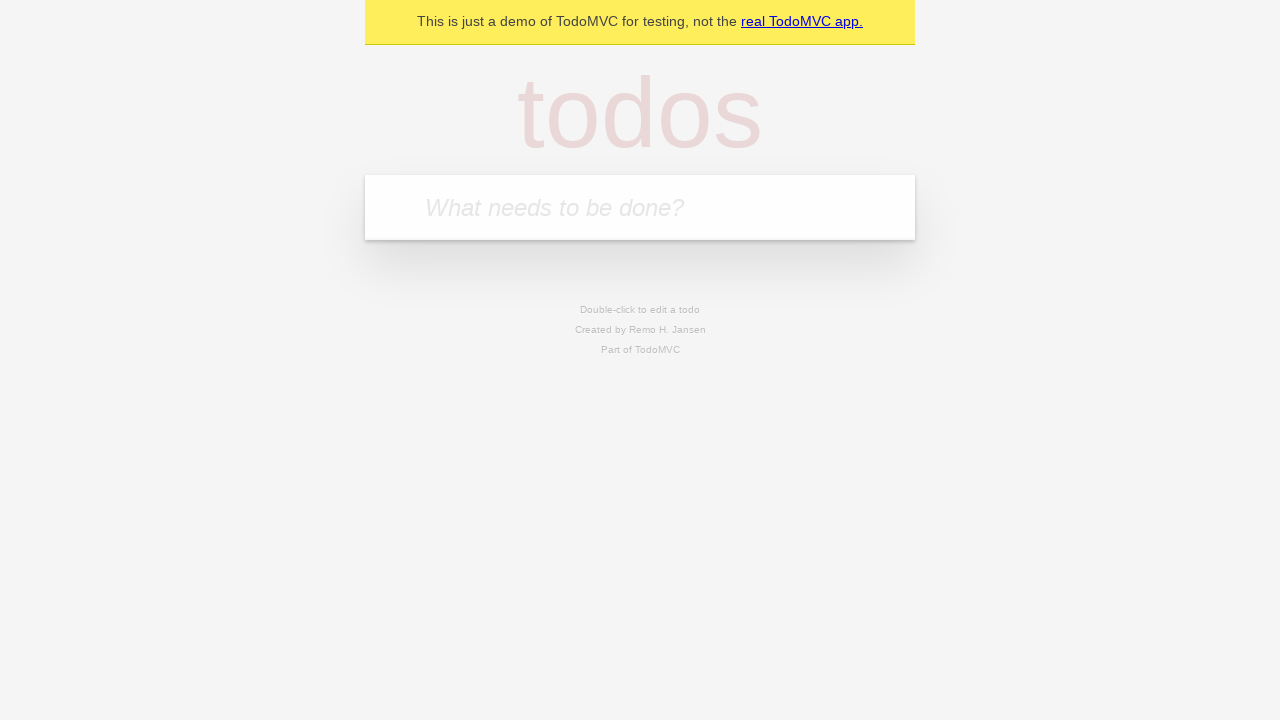

Filled new todo input with 'buy some cheese' on internal:attr=[placeholder="What needs to be done?"i]
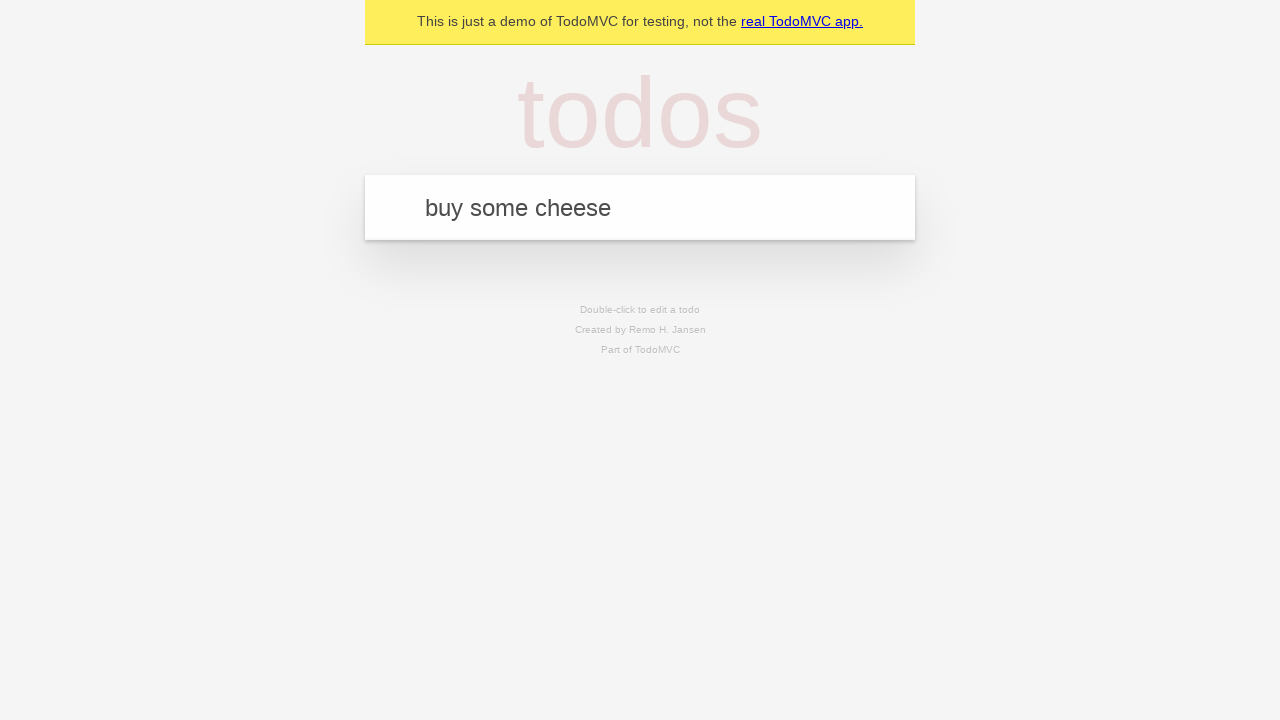

Pressed Enter to create first todo on internal:attr=[placeholder="What needs to be done?"i]
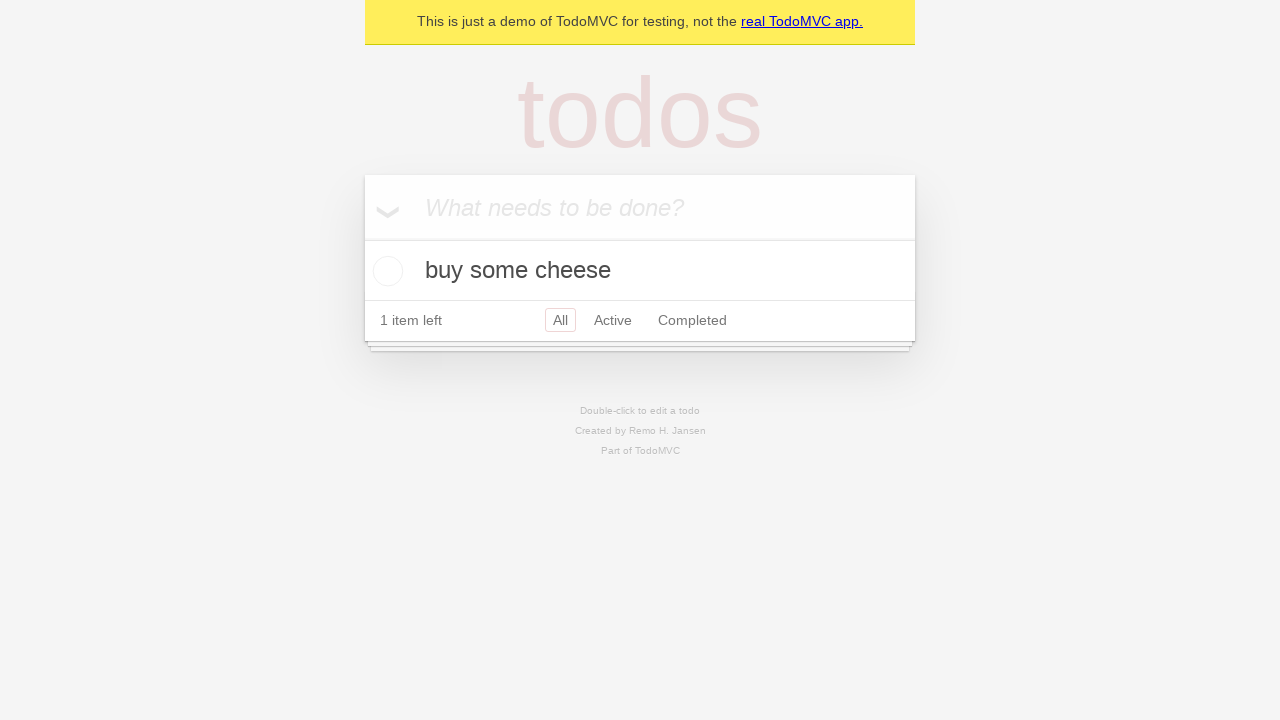

Filled new todo input with 'feed the cat' on internal:attr=[placeholder="What needs to be done?"i]
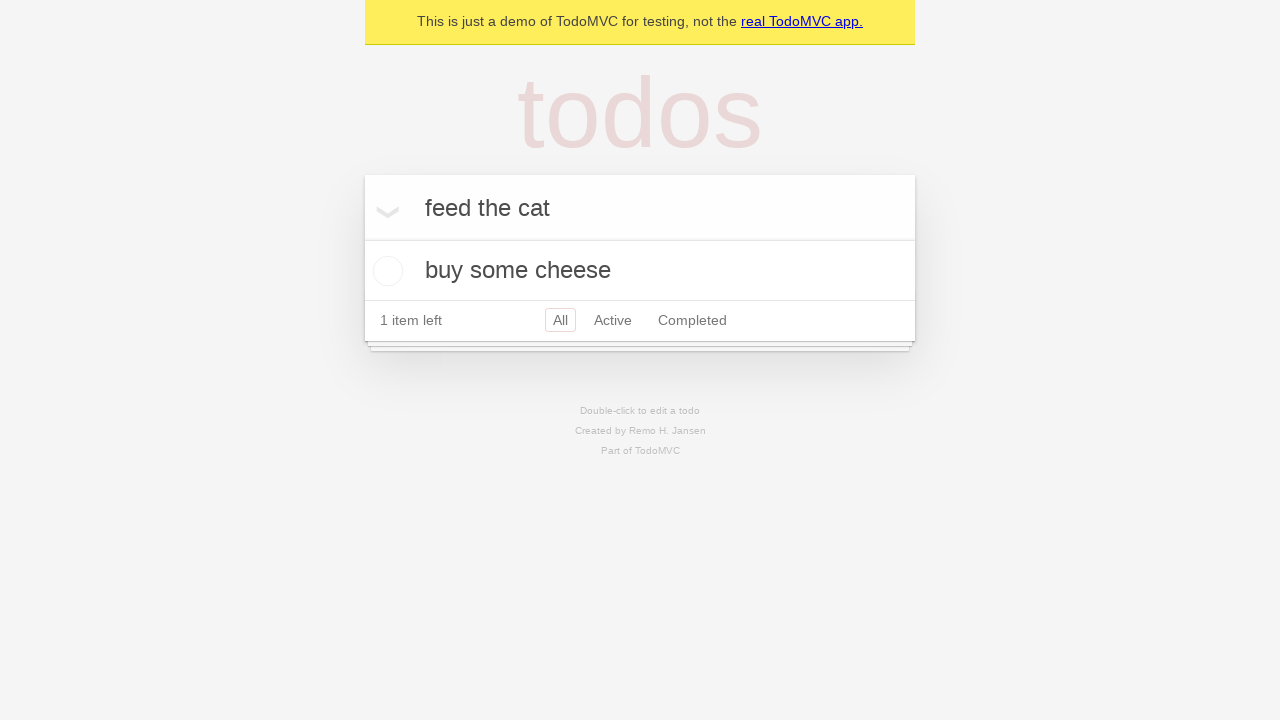

Pressed Enter to create second todo on internal:attr=[placeholder="What needs to be done?"i]
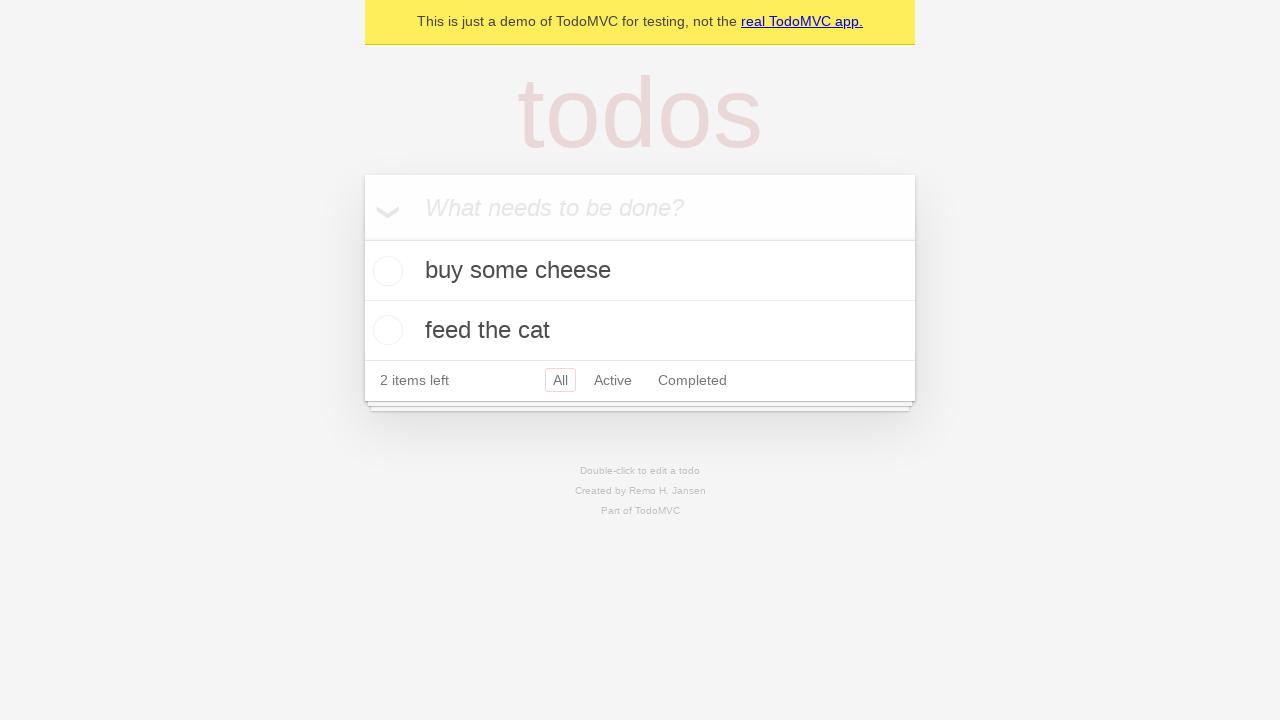

Filled new todo input with 'book a doctors appointment' on internal:attr=[placeholder="What needs to be done?"i]
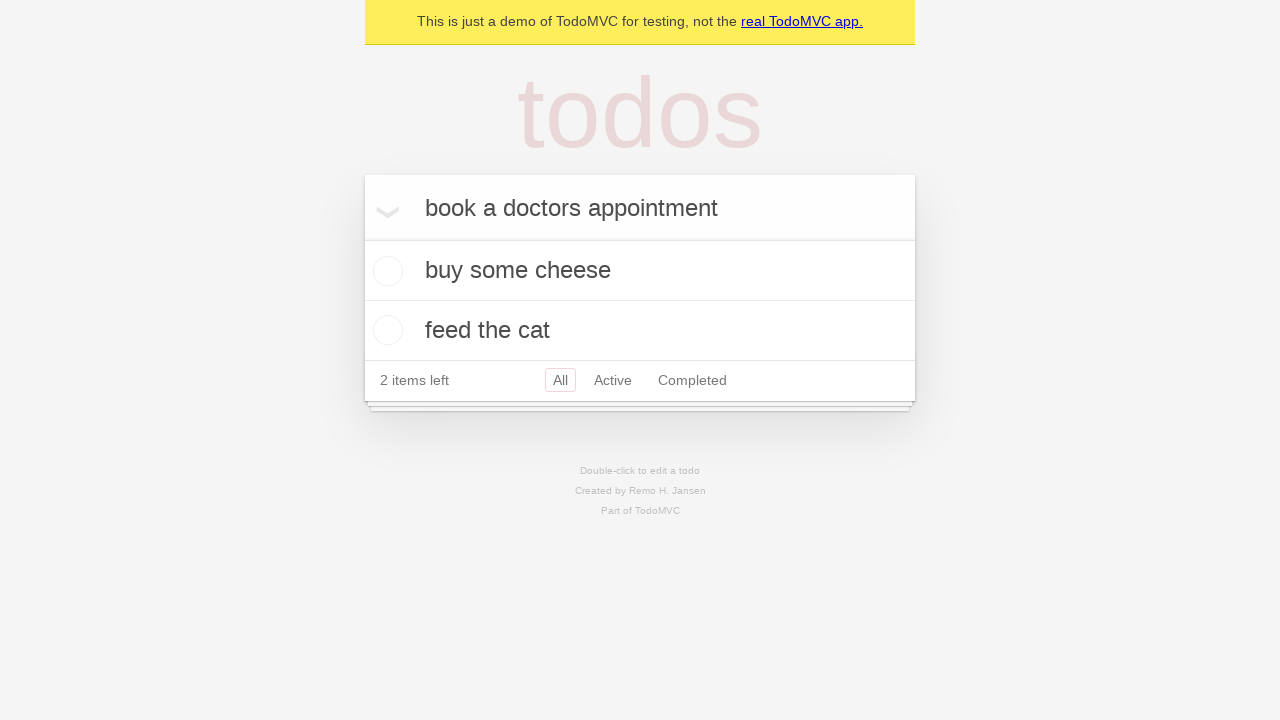

Pressed Enter to create third todo on internal:attr=[placeholder="What needs to be done?"i]
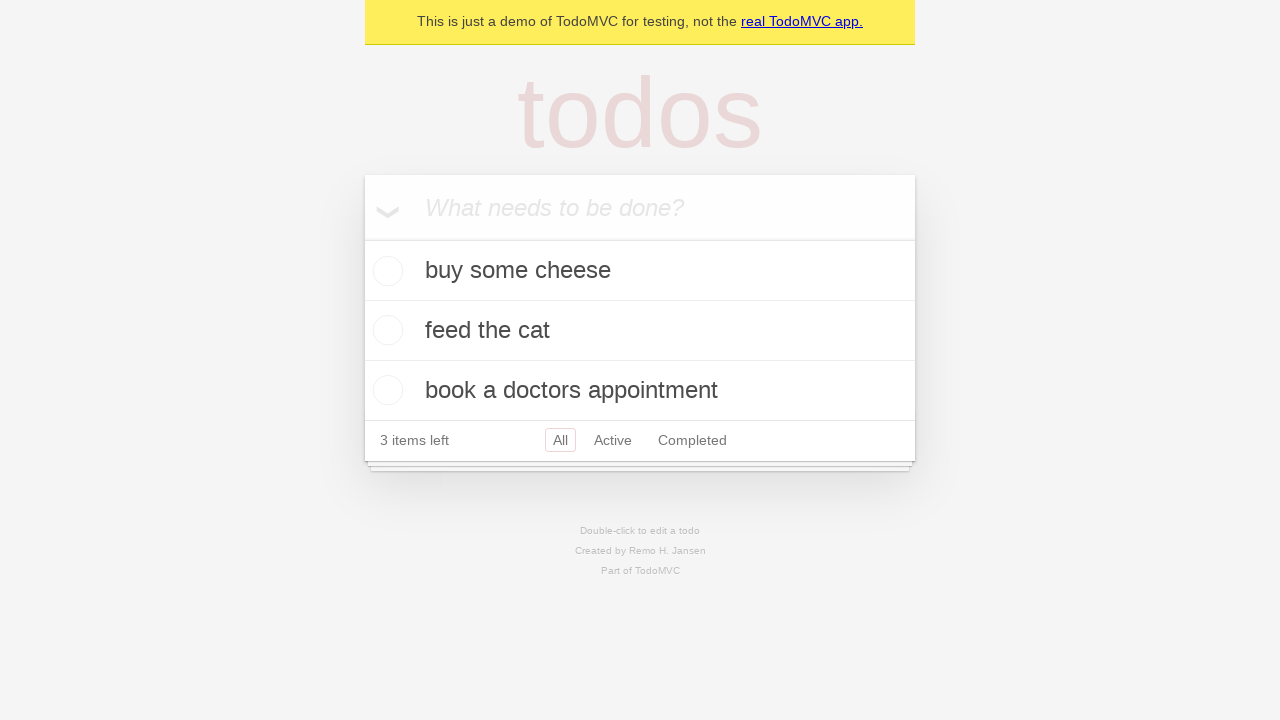

Located all todo items
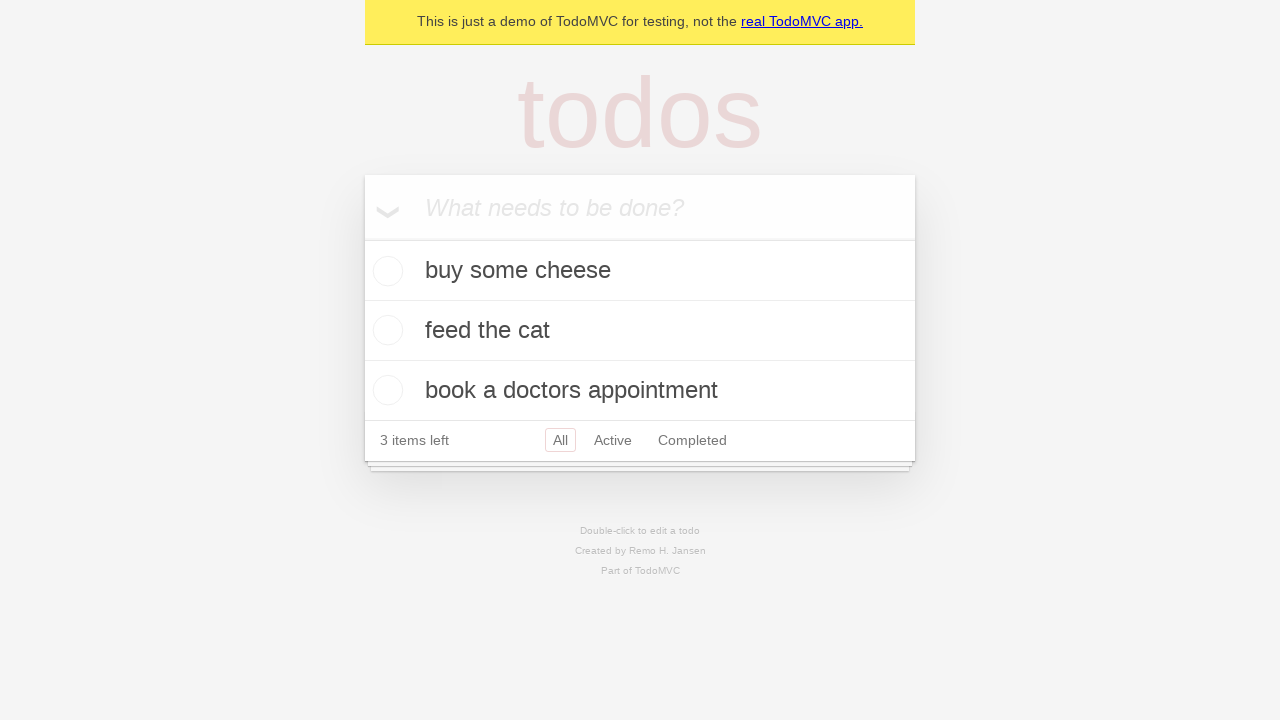

Double-clicked second todo item to enter edit mode at (640, 331) on internal:testid=[data-testid="todo-item"s] >> nth=1
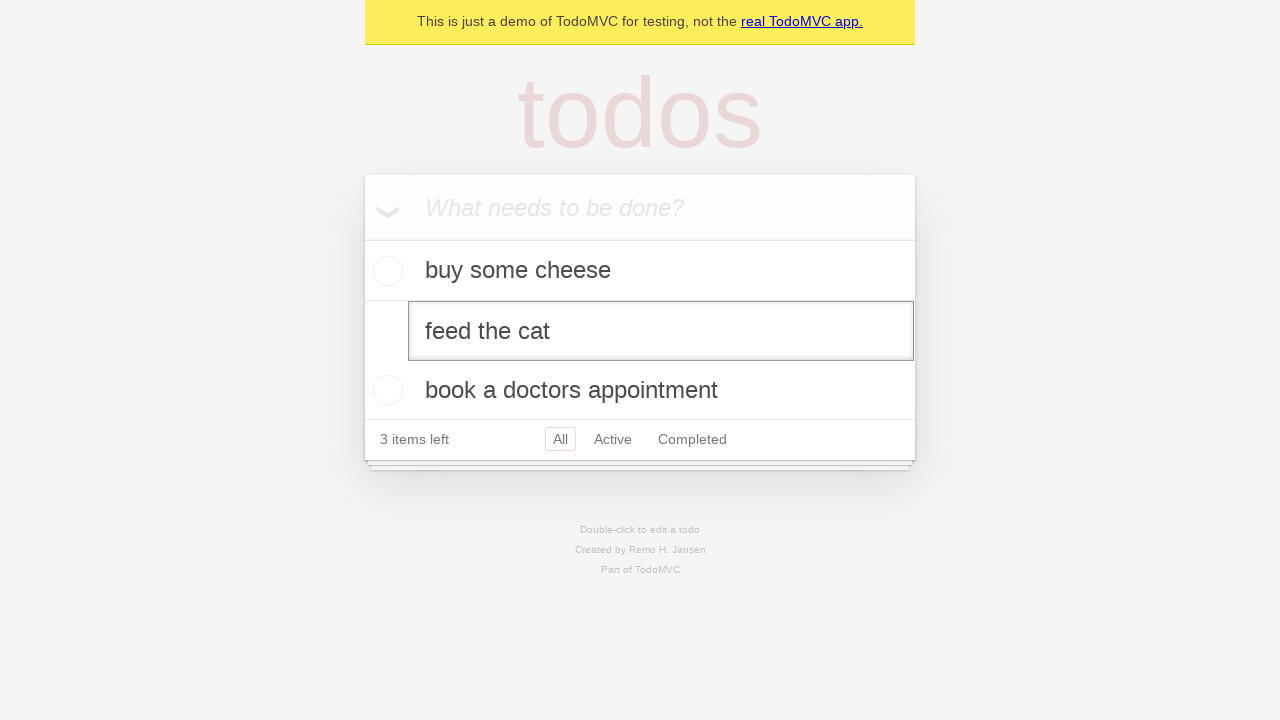

Filled edit field with 'buy some sausages' on internal:testid=[data-testid="todo-item"s] >> nth=1 >> internal:role=textbox[nam
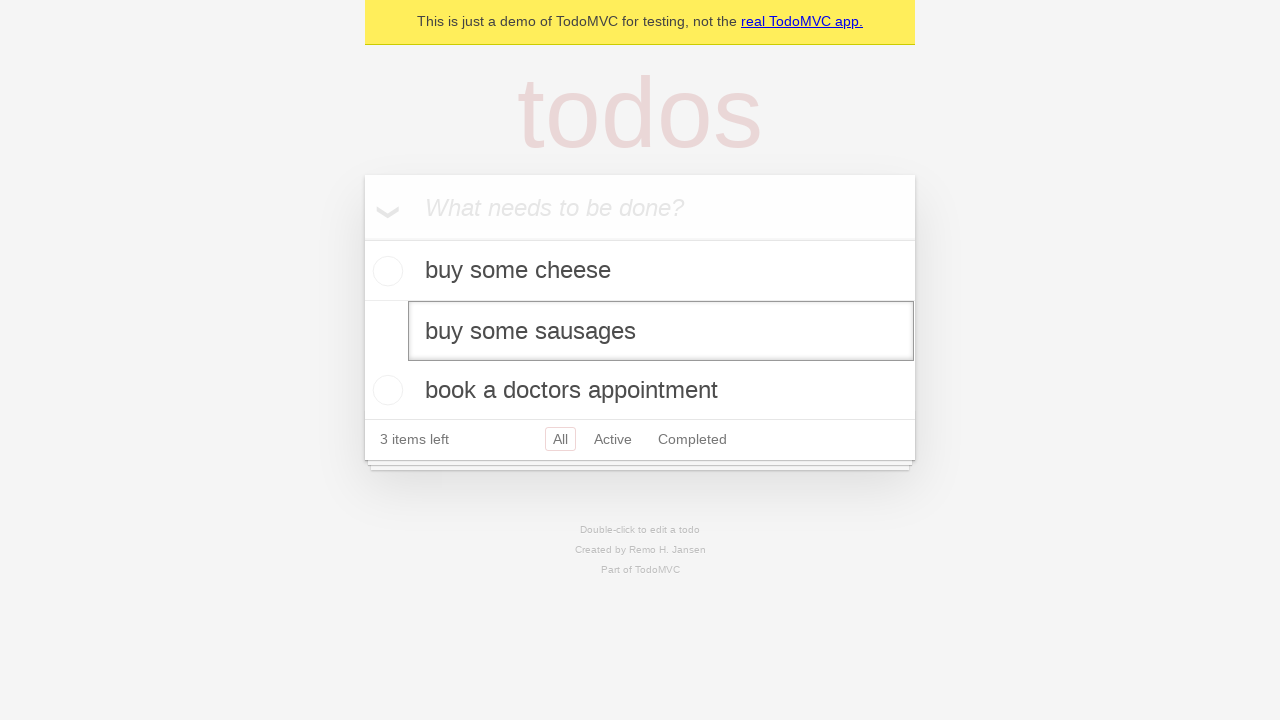

Pressed Escape to cancel edit and revert changes on internal:testid=[data-testid="todo-item"s] >> nth=1 >> internal:role=textbox[nam
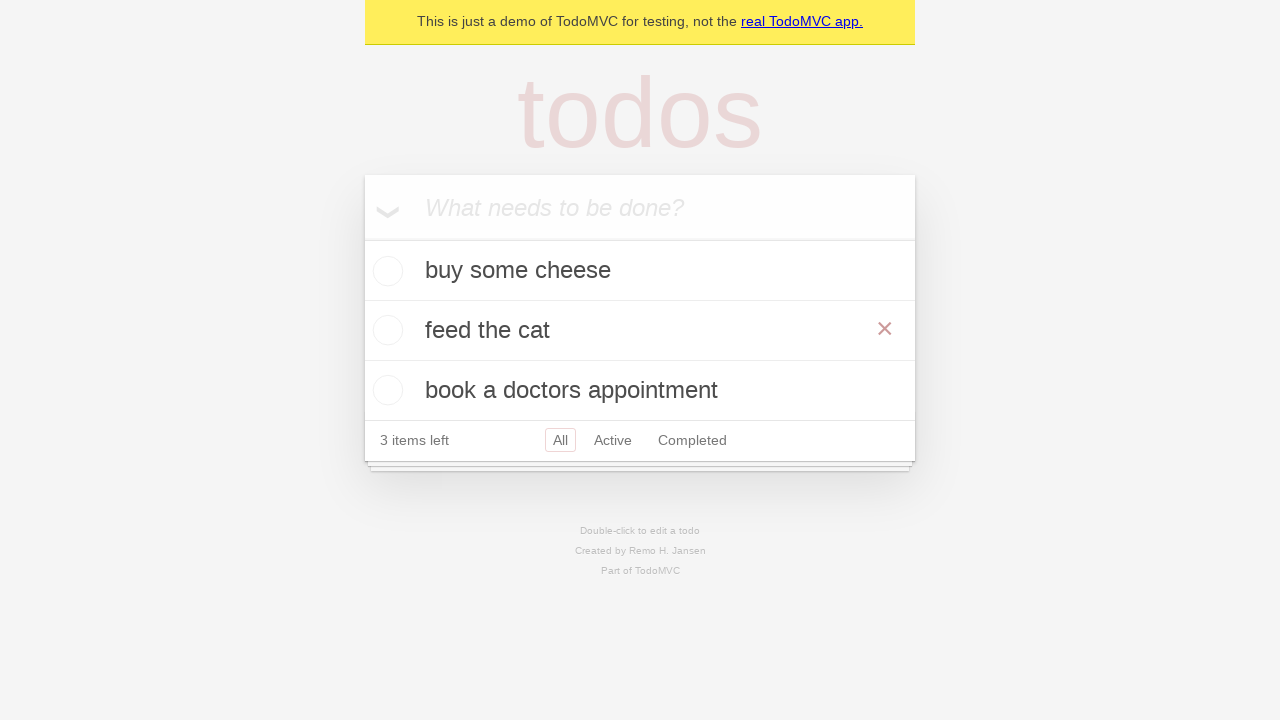

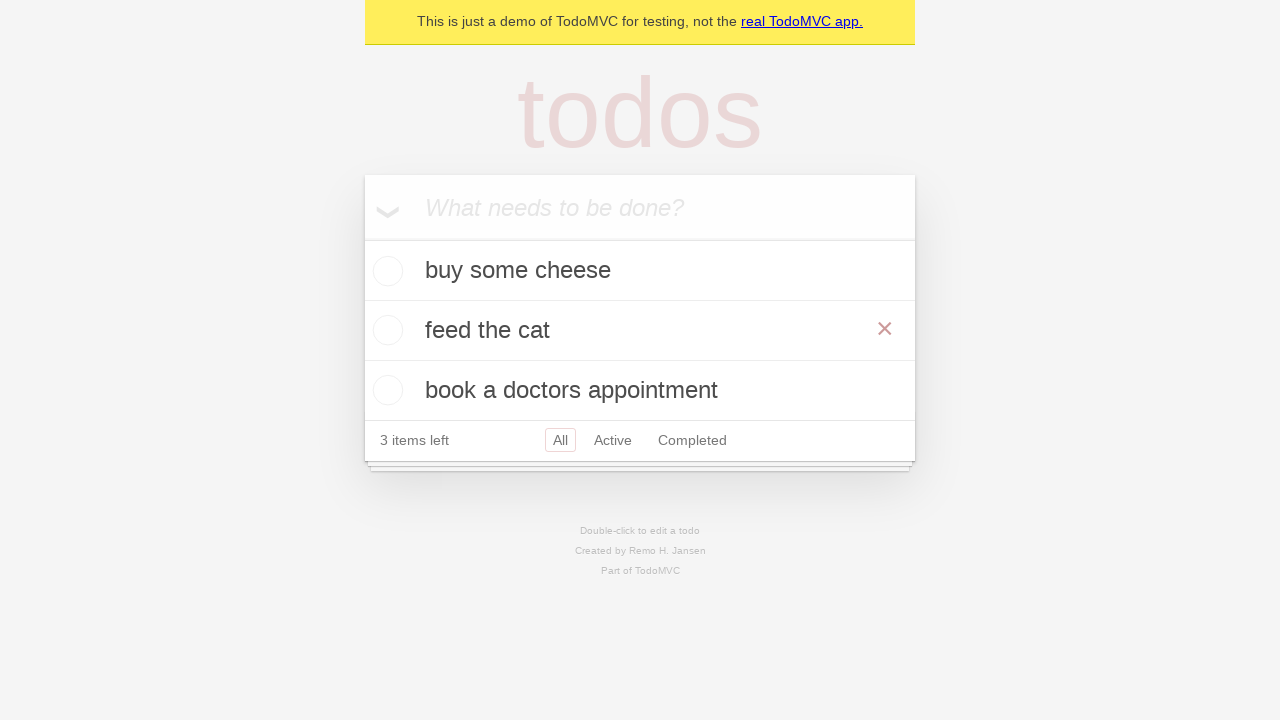